Tests SVG map interaction by navigating to an India map visualization and clicking on the Tripura state element within the SVG structure.

Starting URL: https://www.amcharts.com/svg-maps/?map=india

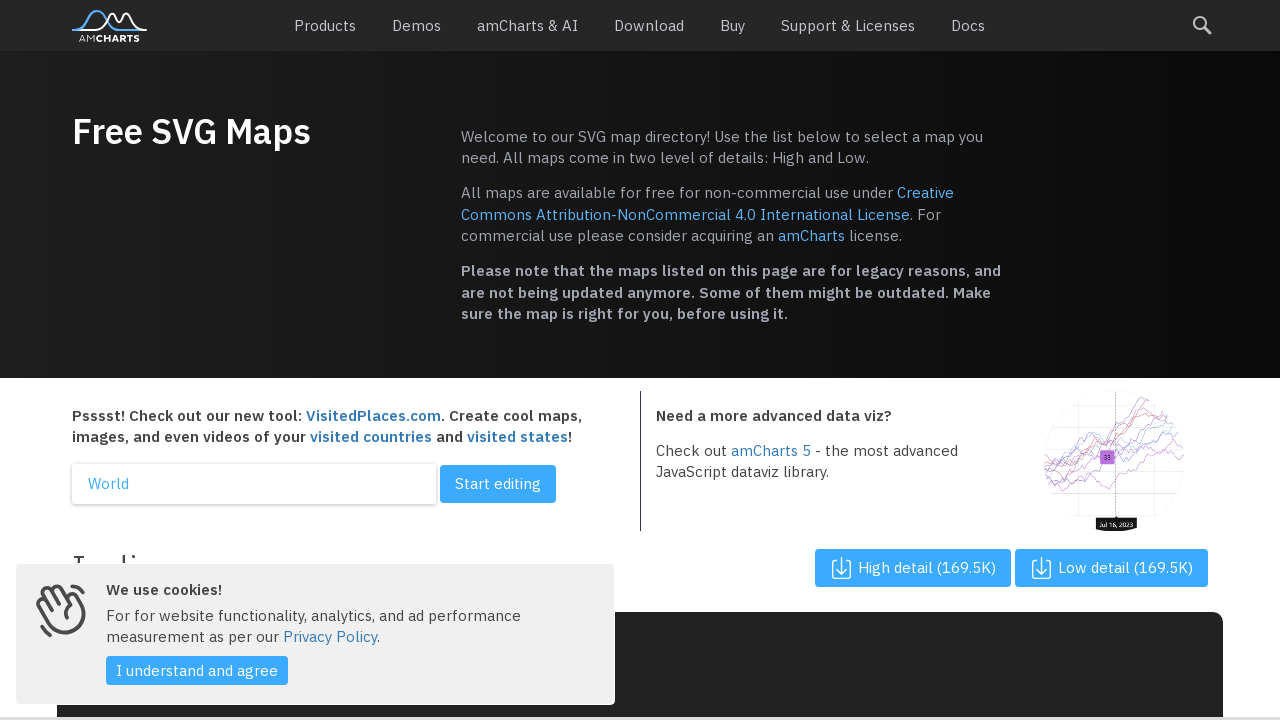

Waited for SVG map element to load
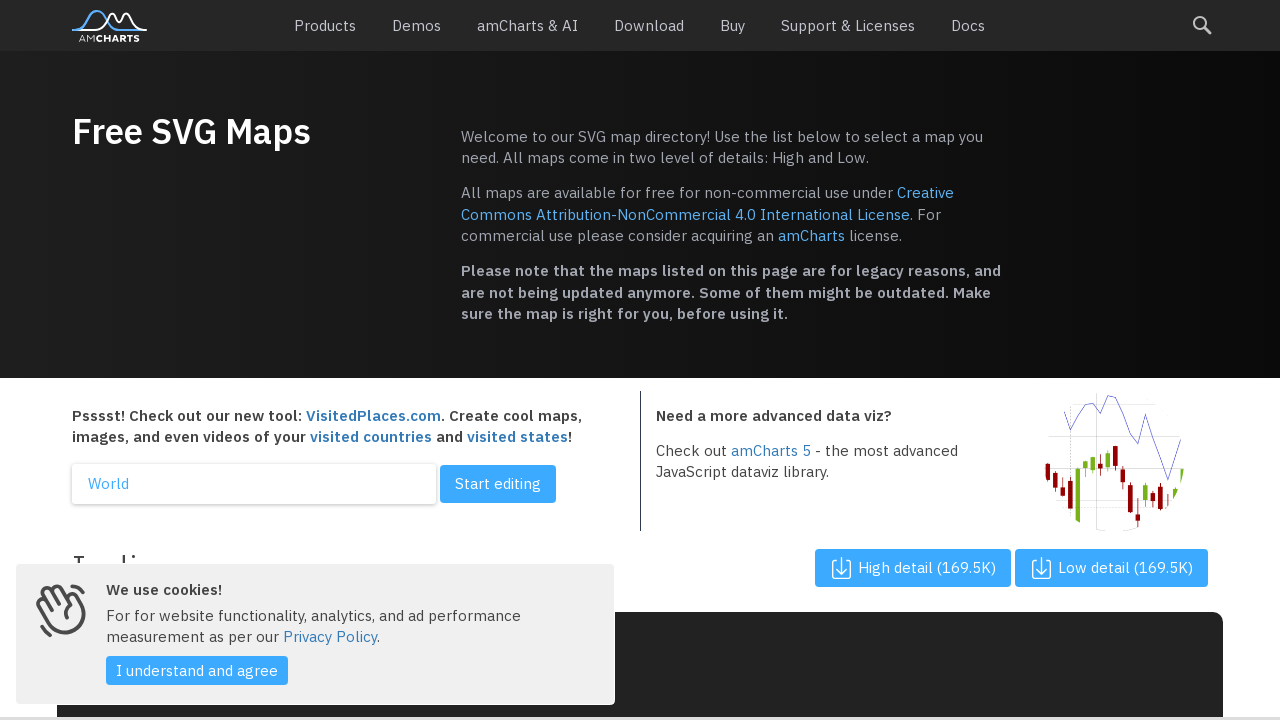

Waited 3 seconds for map to fully render
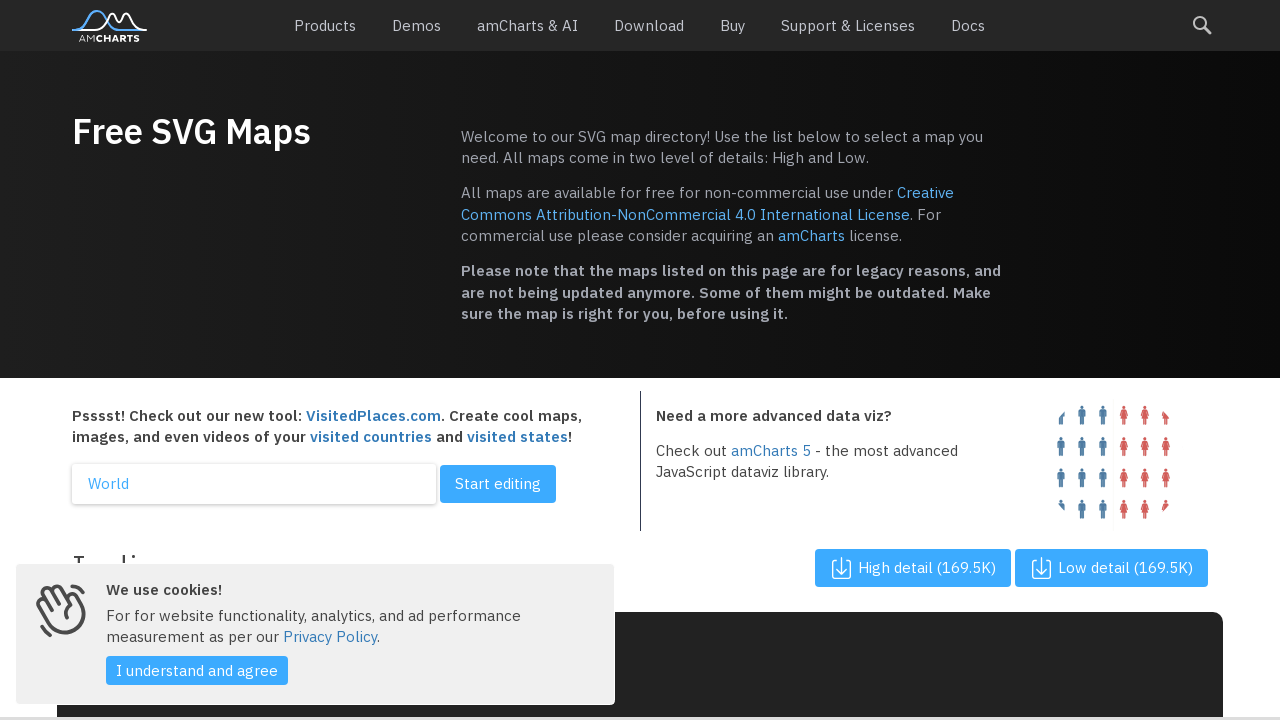

Located all SVG path elements representing states
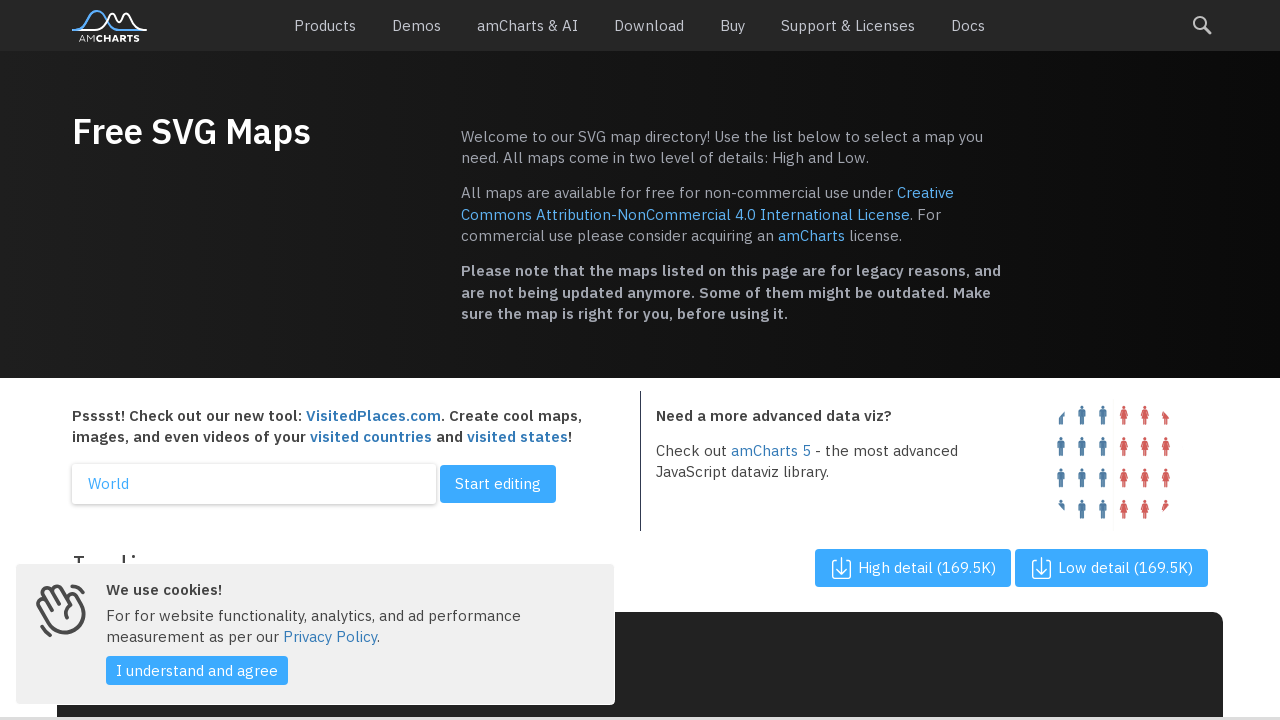

Found 0 state path elements in SVG map
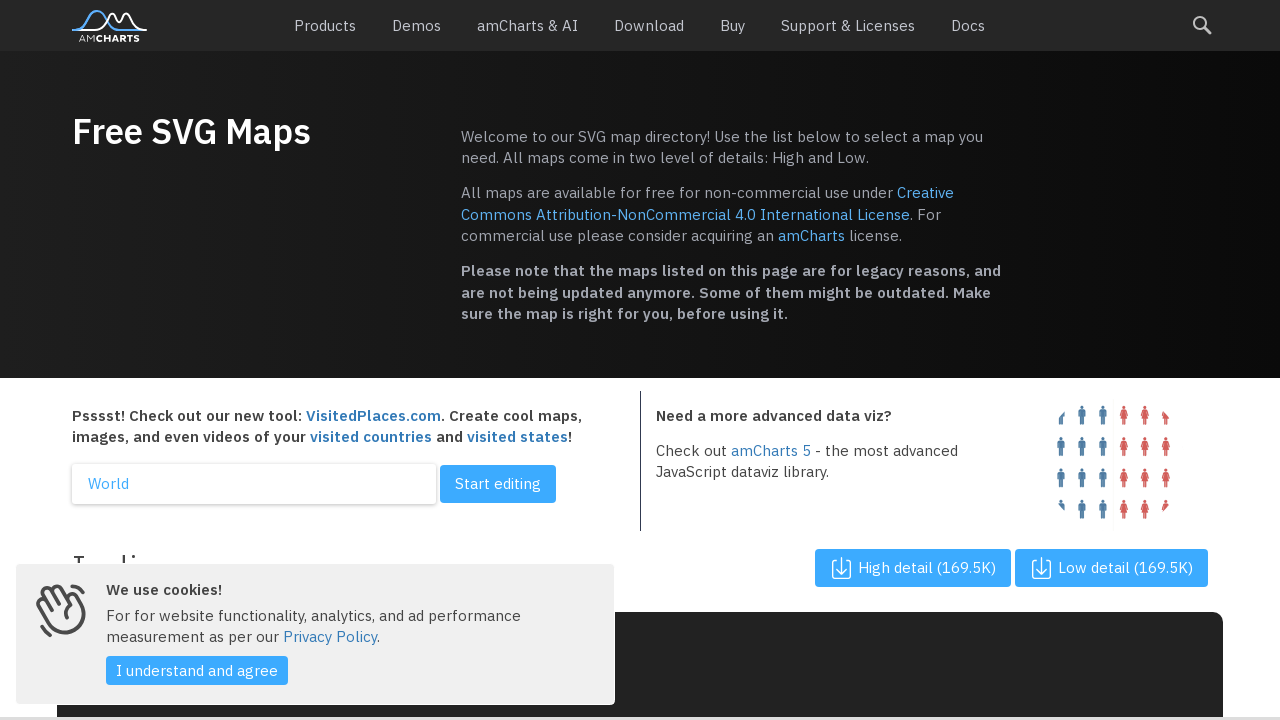

Waited 2 seconds for interaction to complete
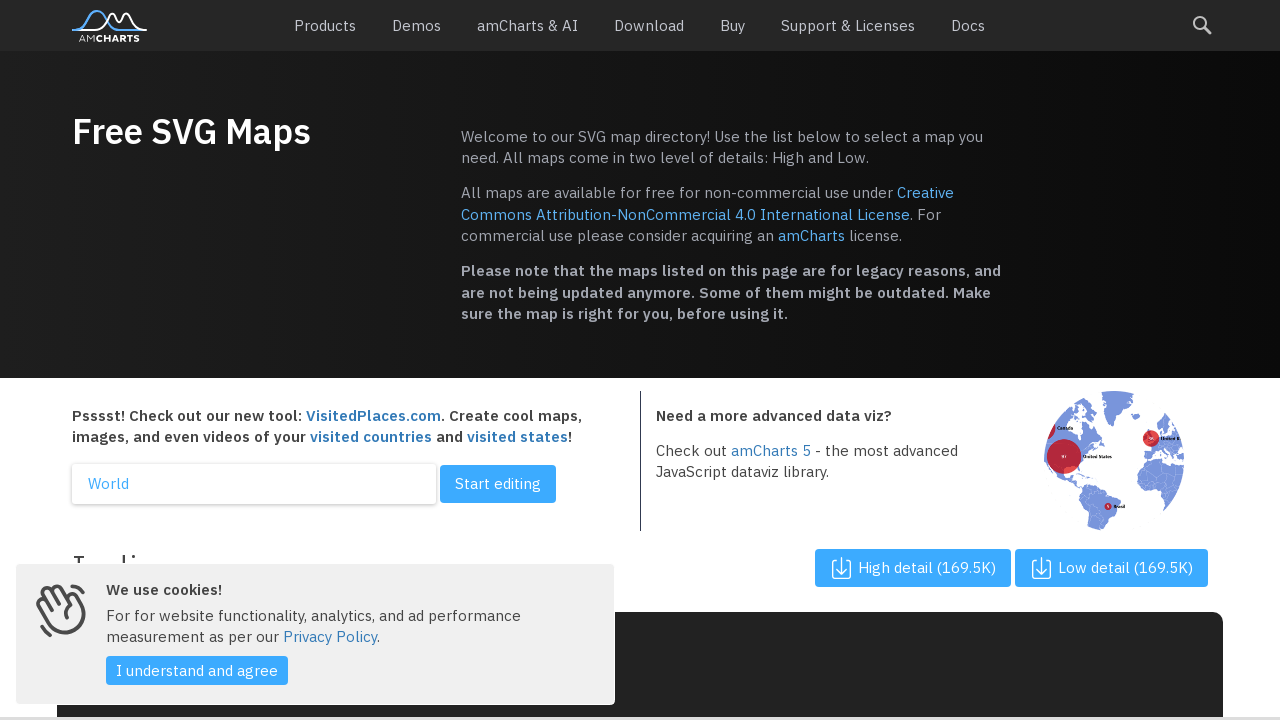

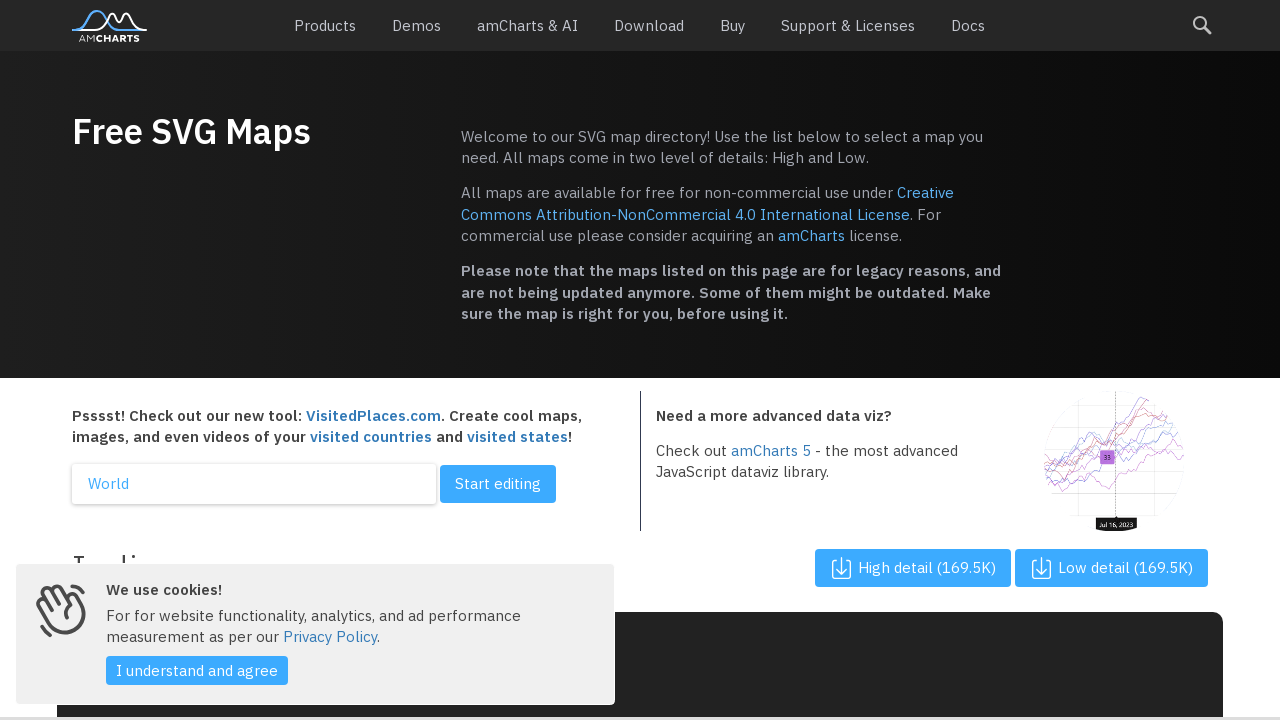